Tests the monitor category filter by clicking on the monitors category link to filter products

Starting URL: https://demoblaze.com/

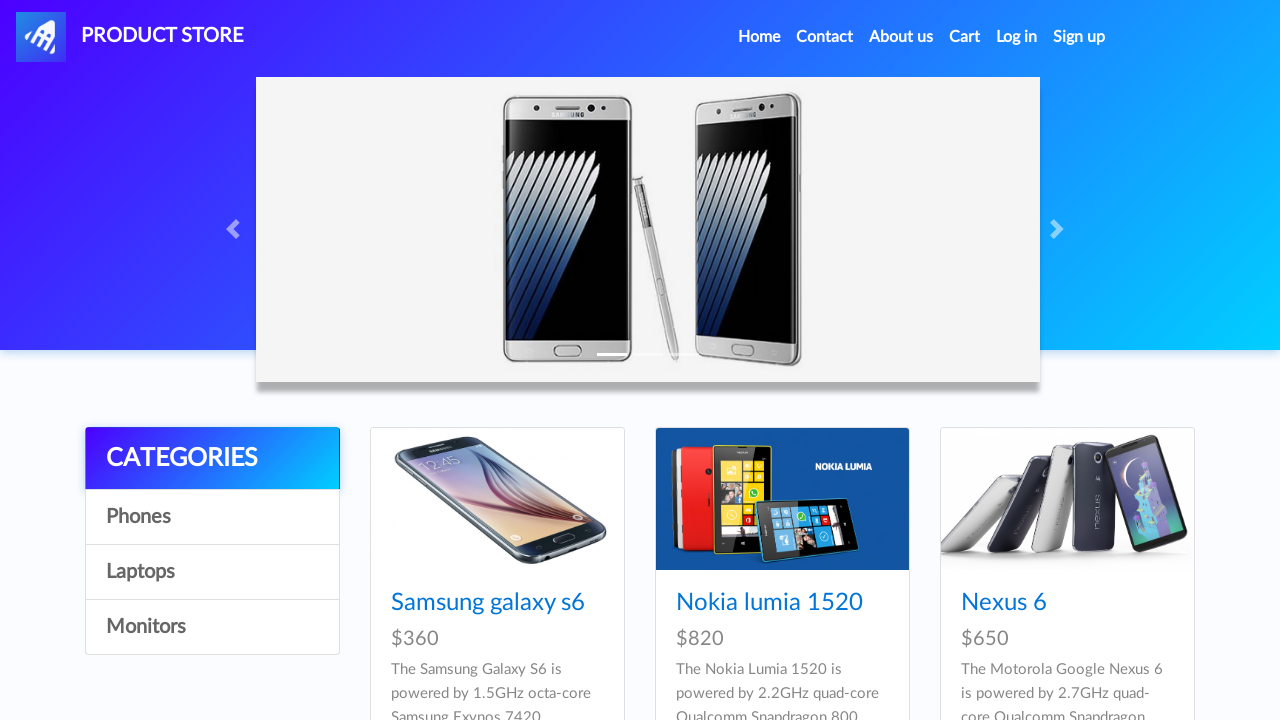

Clicked on Monitors category link to filter products at (212, 627) on [onclick="byCat('monitor')"]
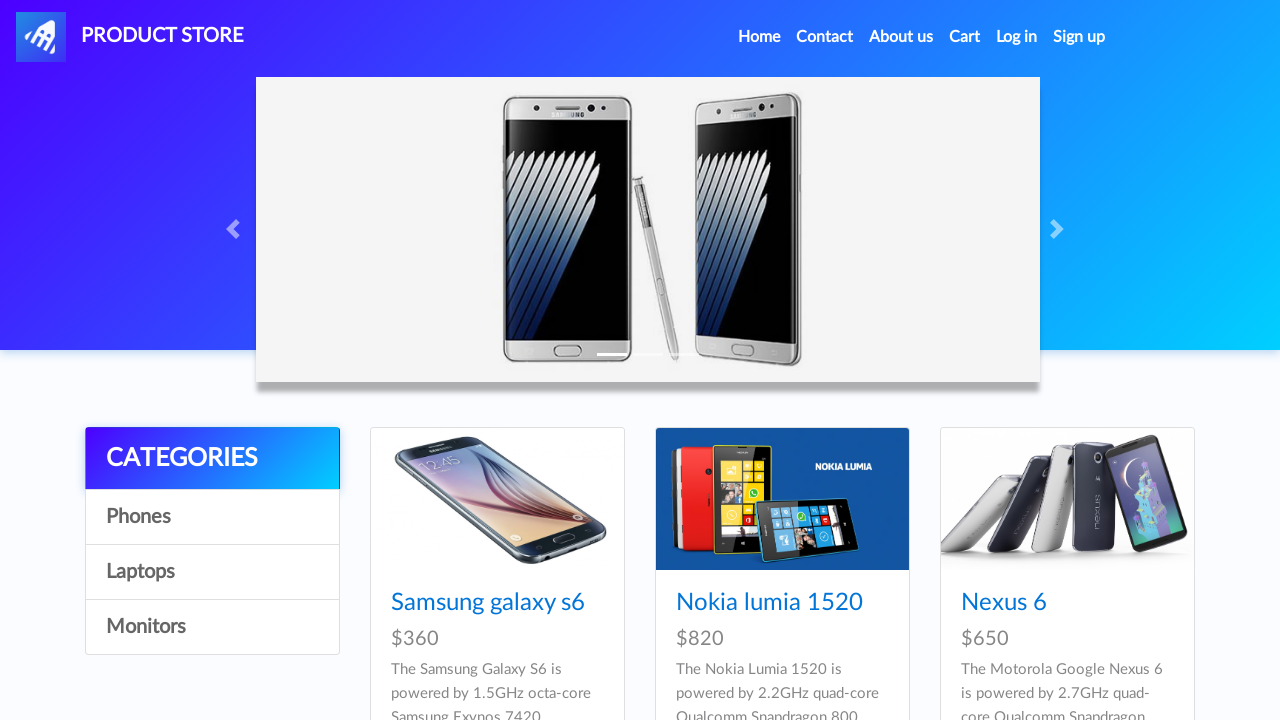

Waited for product list to update after category filter
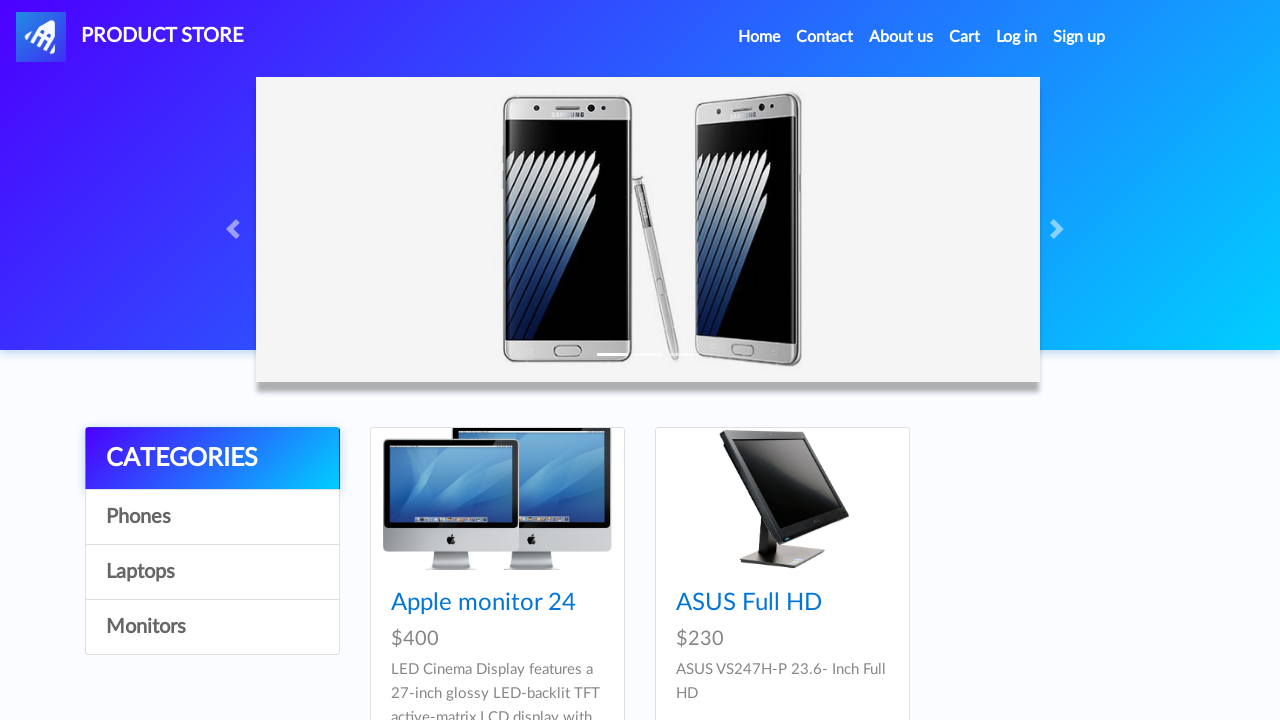

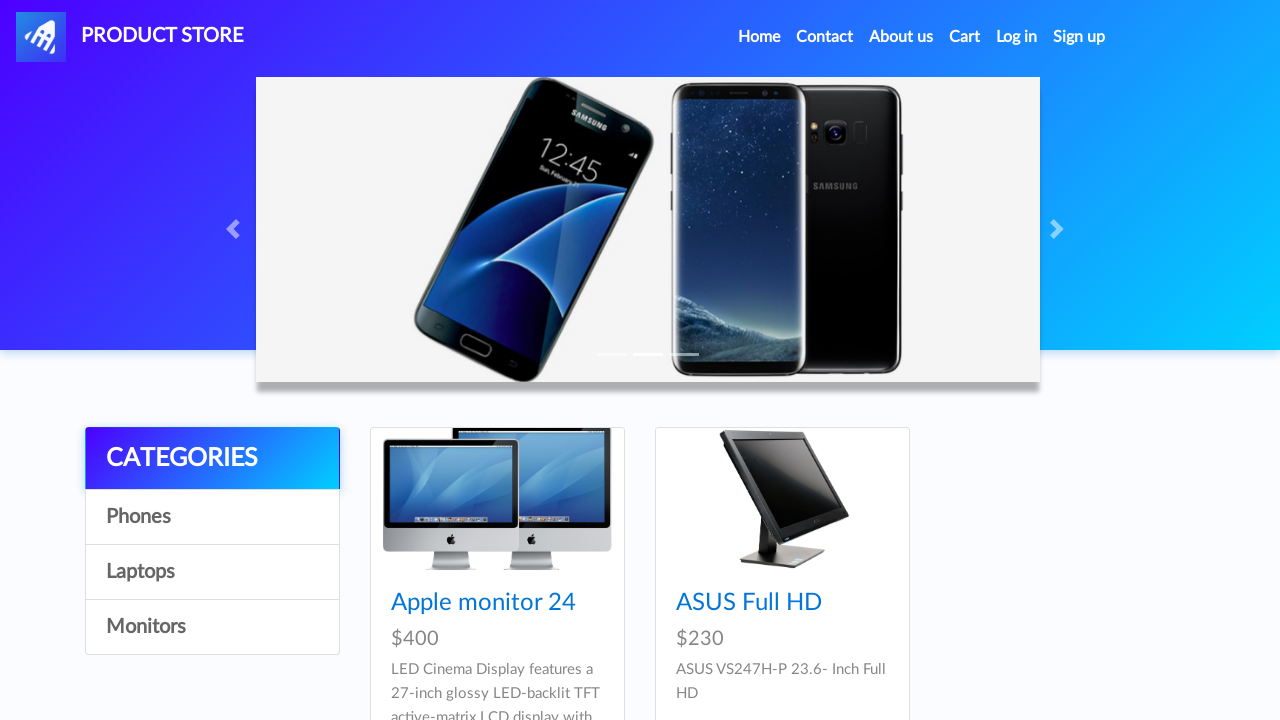